Tests copy-paste functionality by filling a form, copying text from one field and pasting it to another

Starting URL: https://demoqa.com/text-box

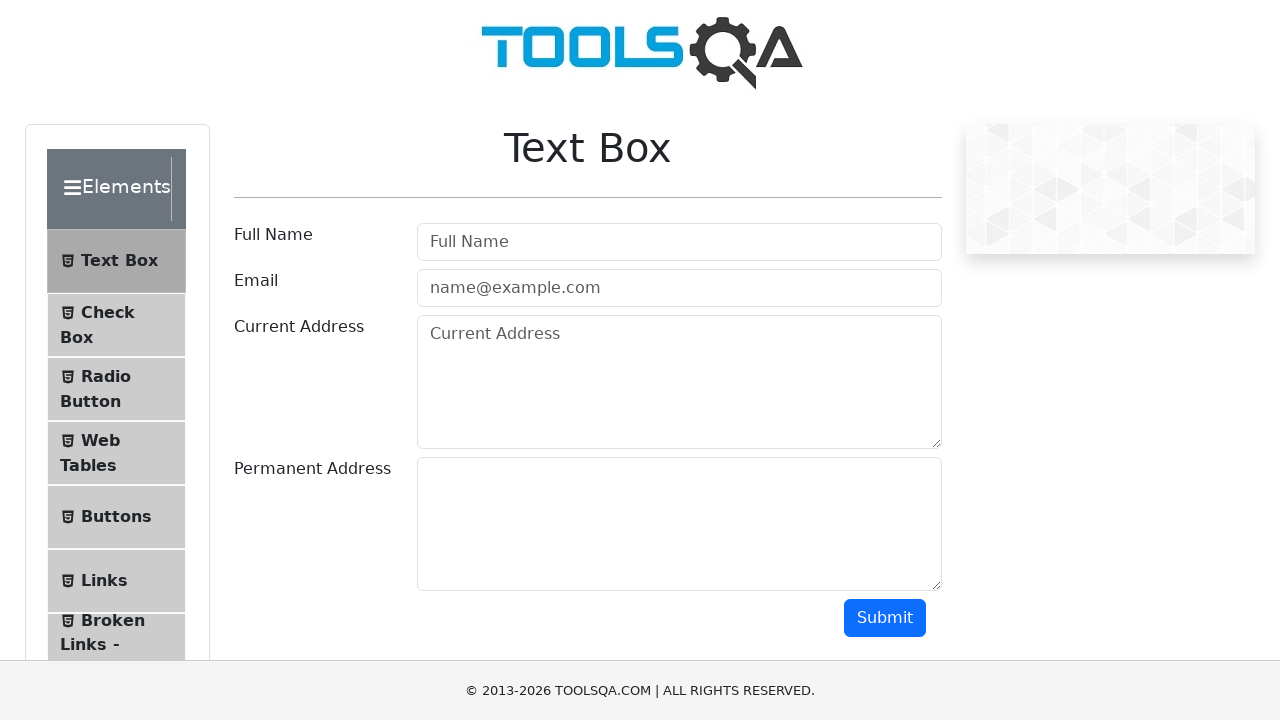

Filled user name field with 'Test User1' on #userName
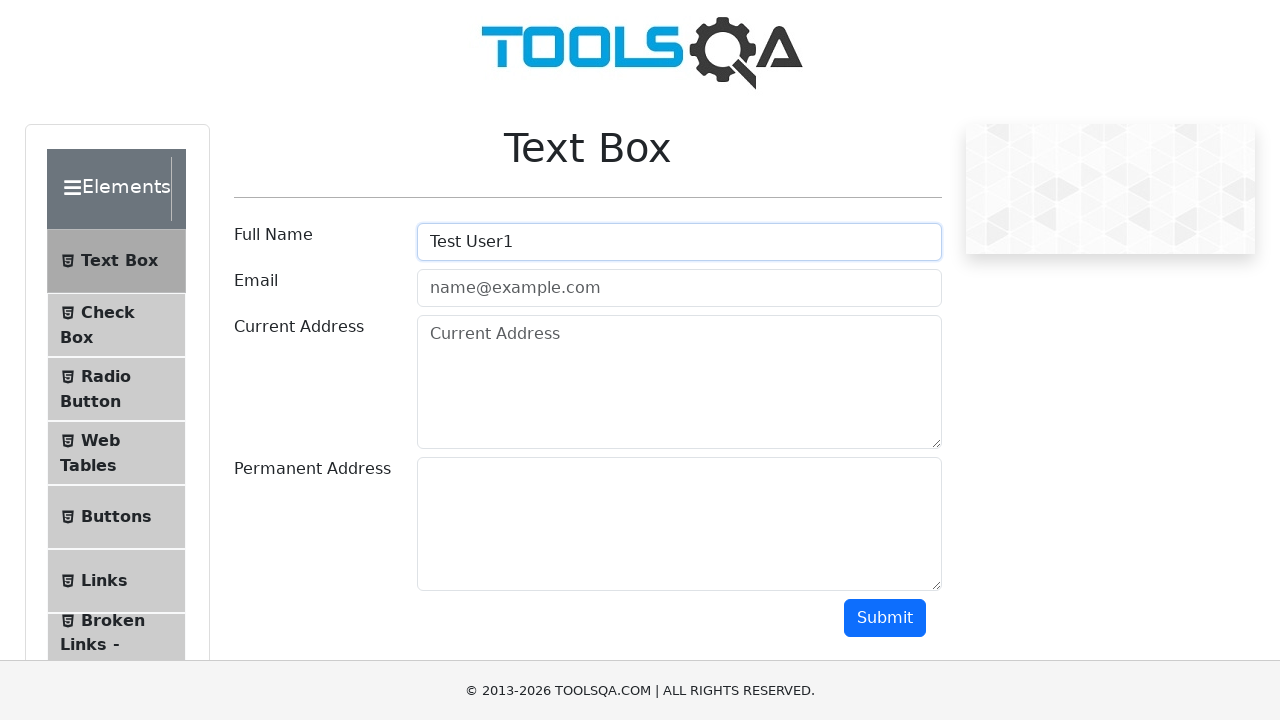

Filled email field with 'testuser1@gmail.com' on #userEmail
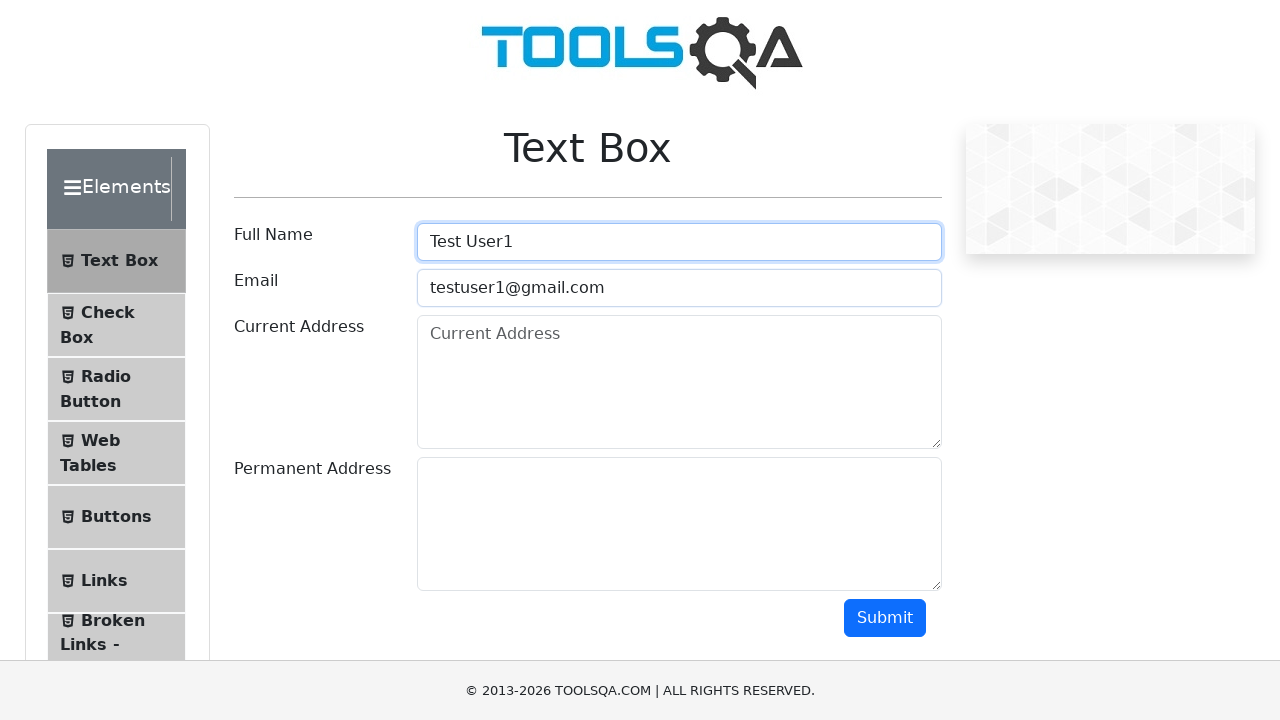

Filled current address field with 'Test Address' on #currentAddress
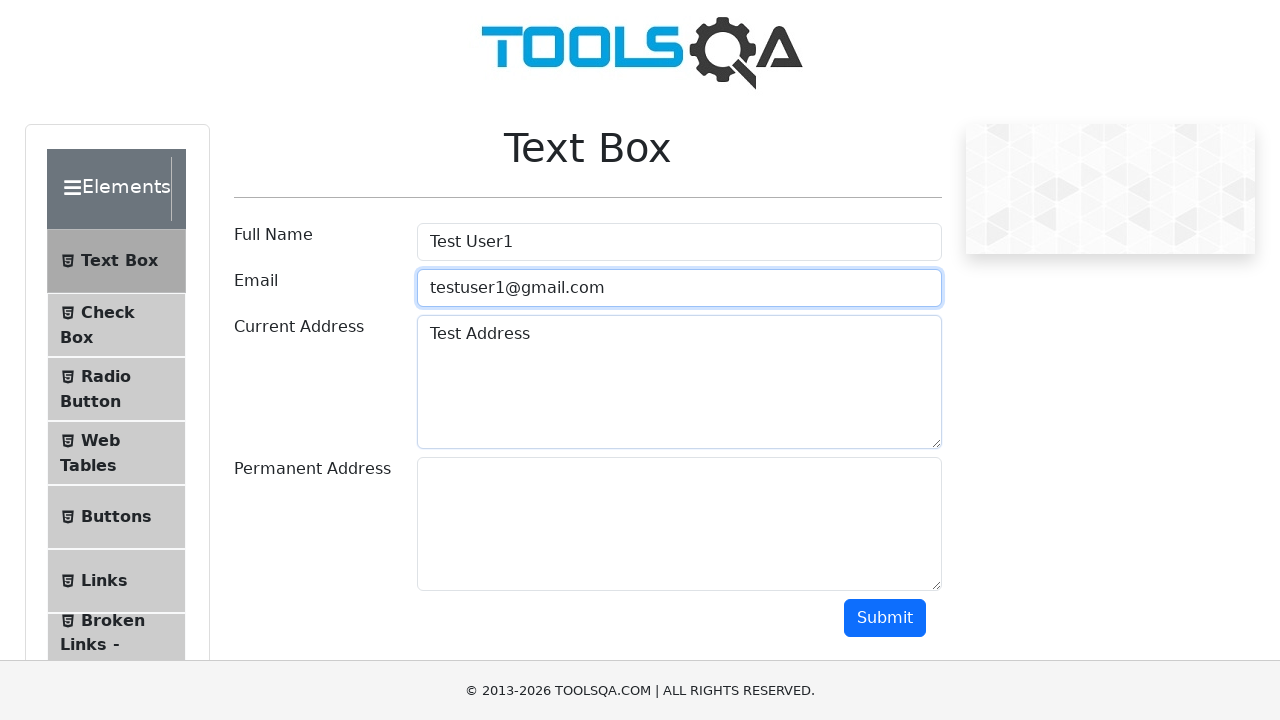

Selected all text in current address field on #currentAddress
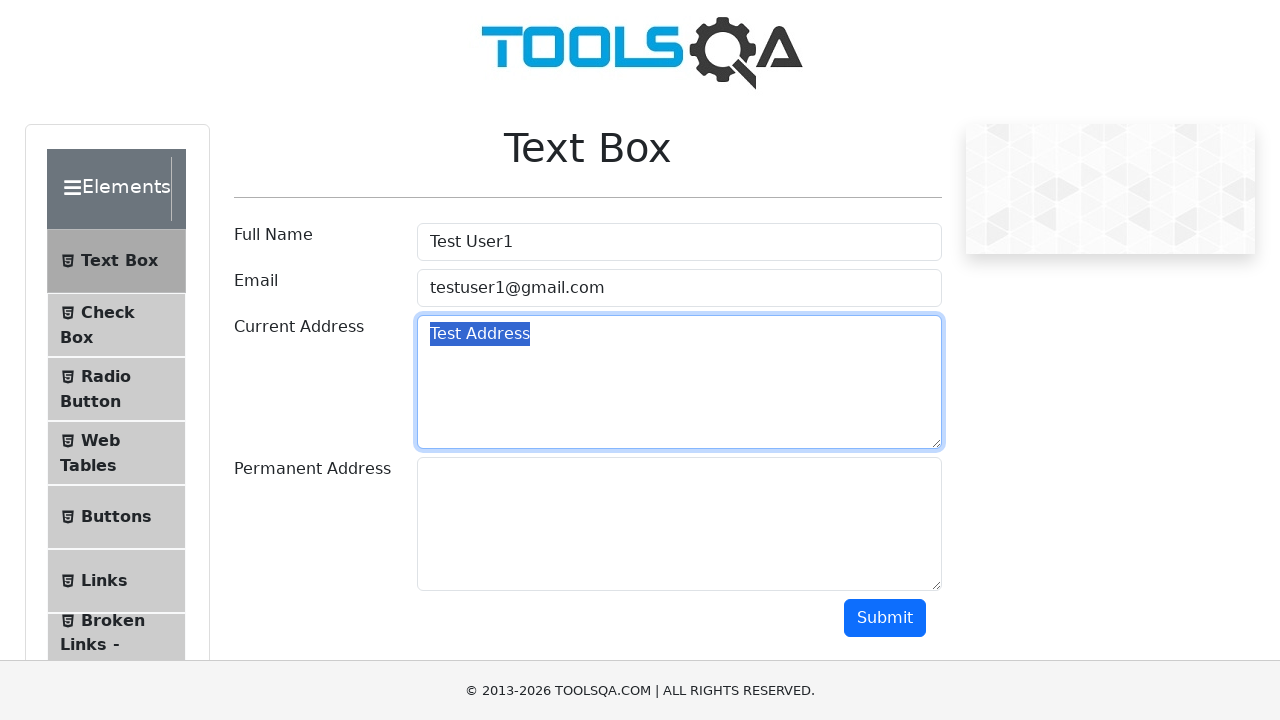

Copied text from current address field on #currentAddress
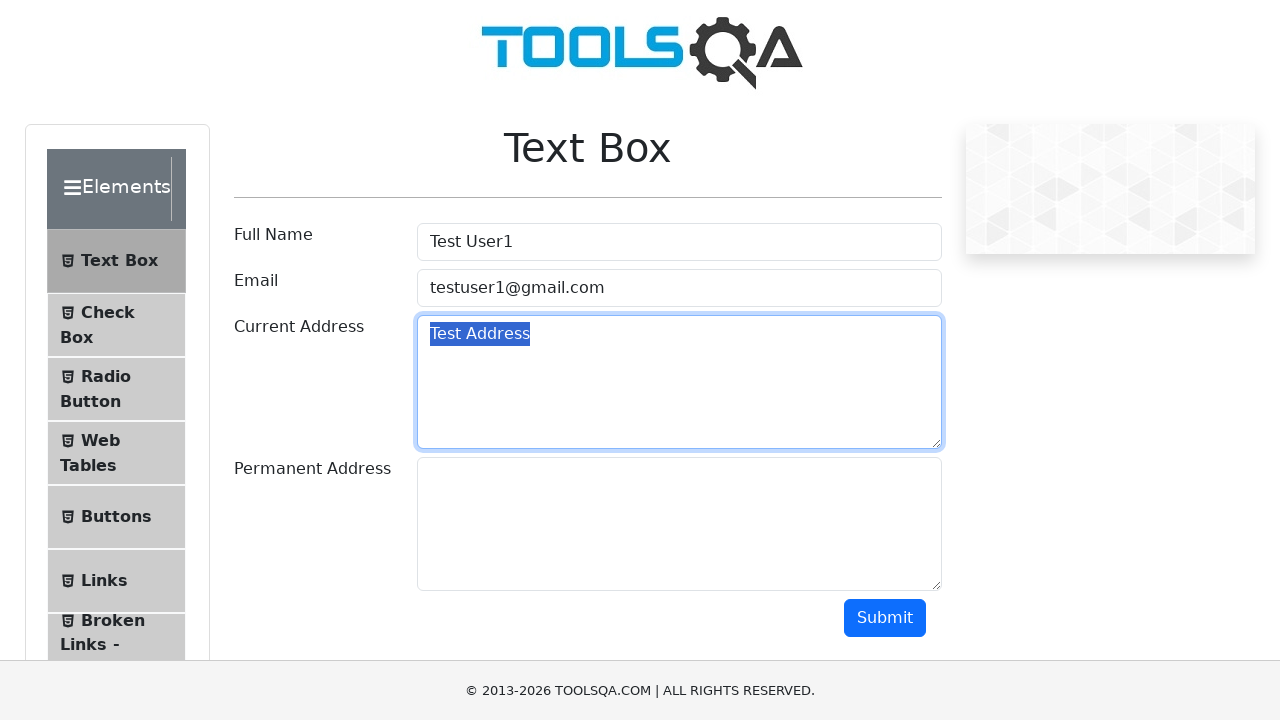

Focused on permanent address field on #permanentAddress
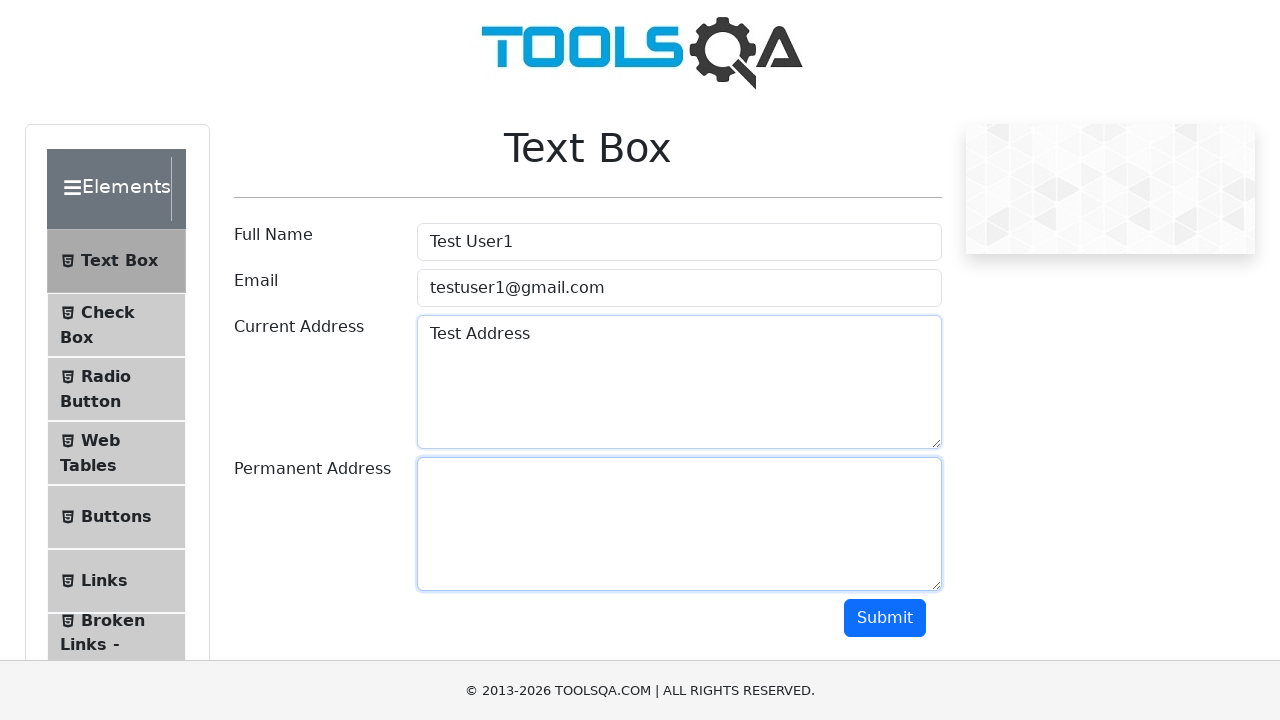

Pasted copied text into permanent address field on #permanentAddress
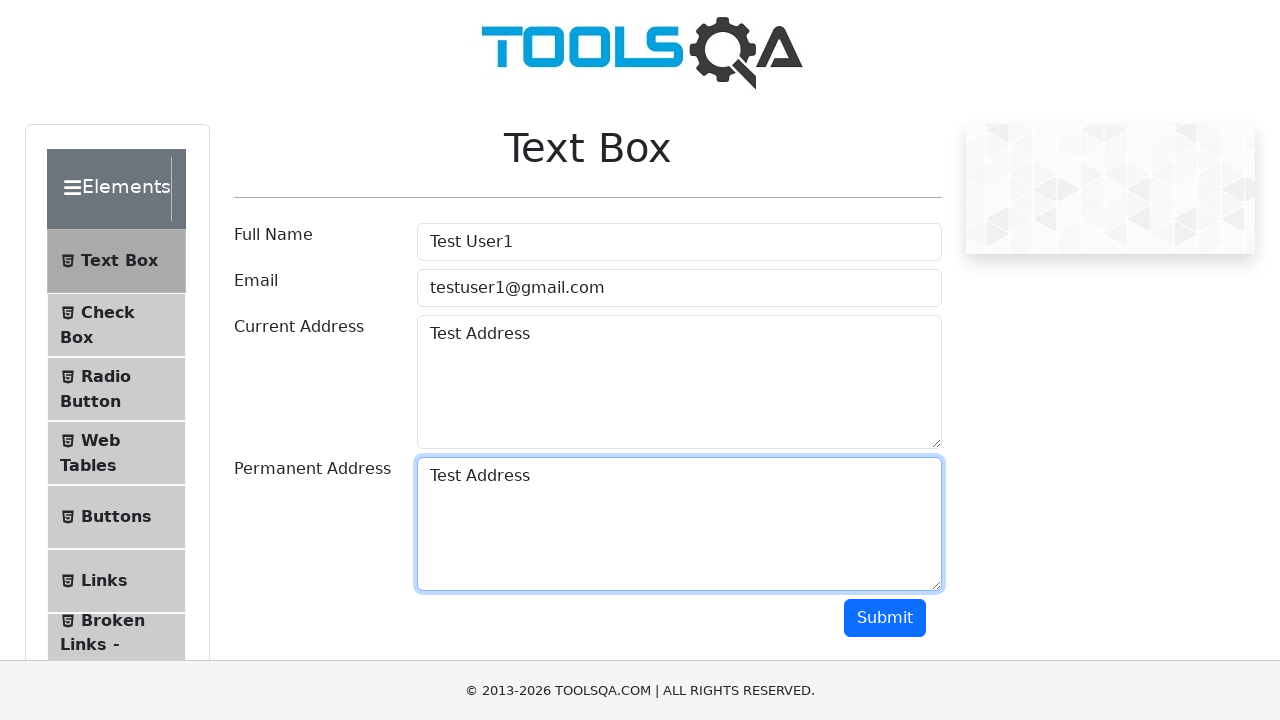

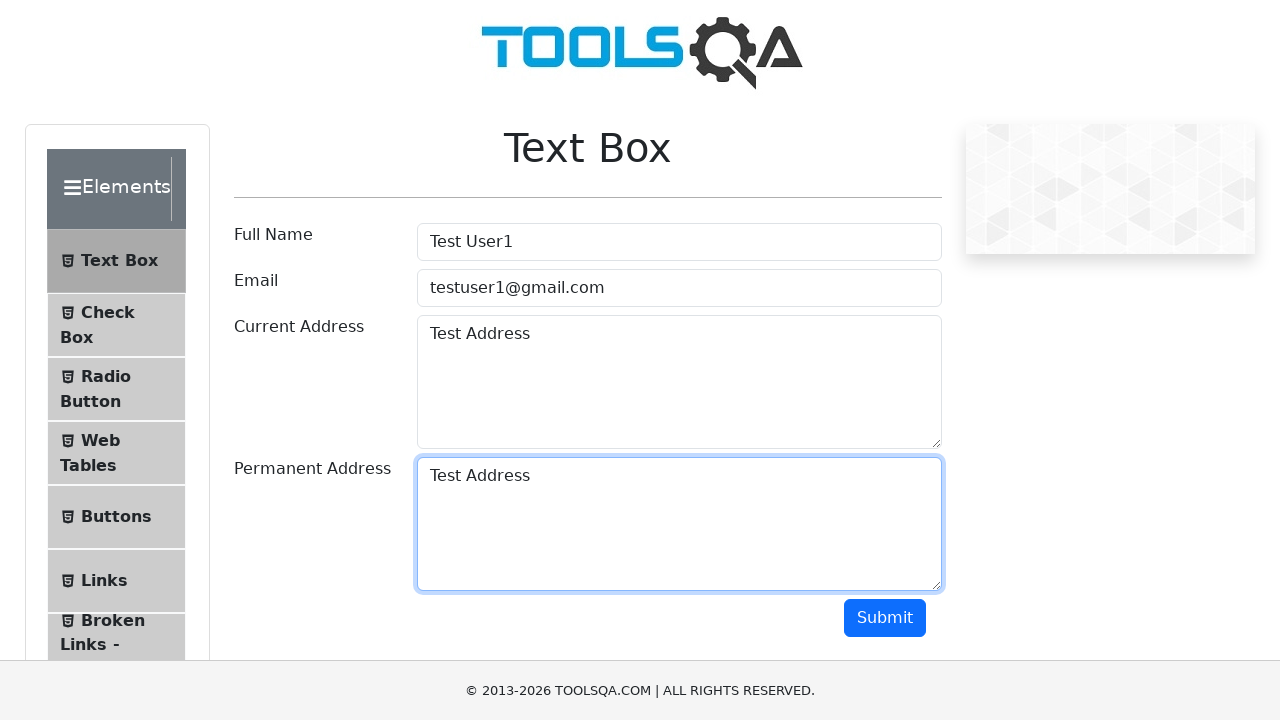